Tests an explicit wait scenario by waiting for a price element to display "$100", then clicking a book button, calculating a mathematical answer based on a displayed value, entering the result, and submitting the form.

Starting URL: http://suninjuly.github.io/explicit_wait2.html

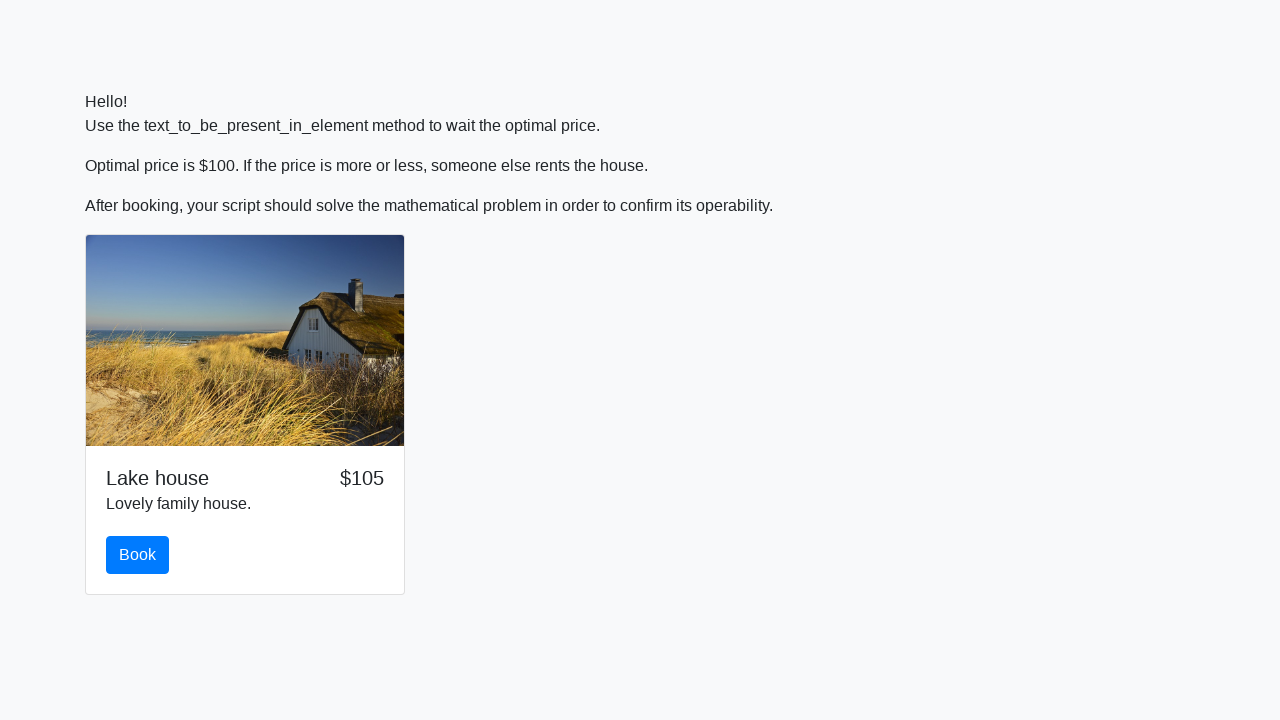

Waited for price element to display '$100'
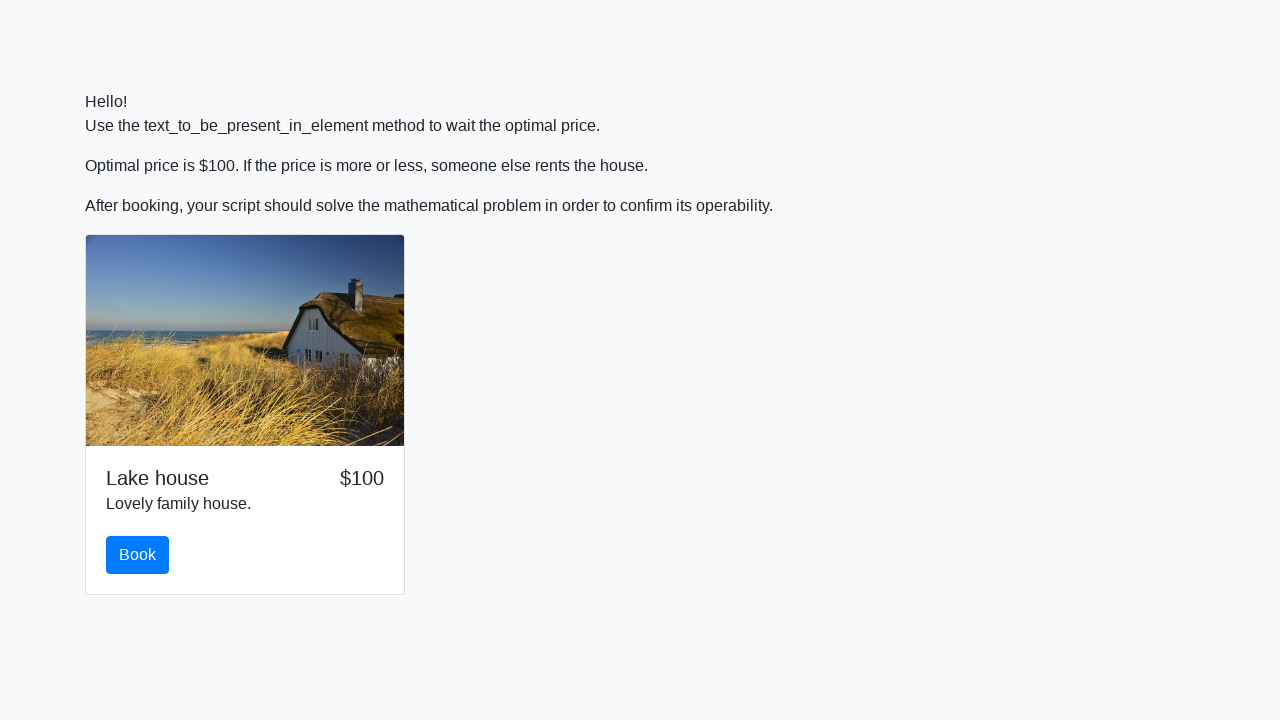

Clicked the book button at (138, 555) on #book
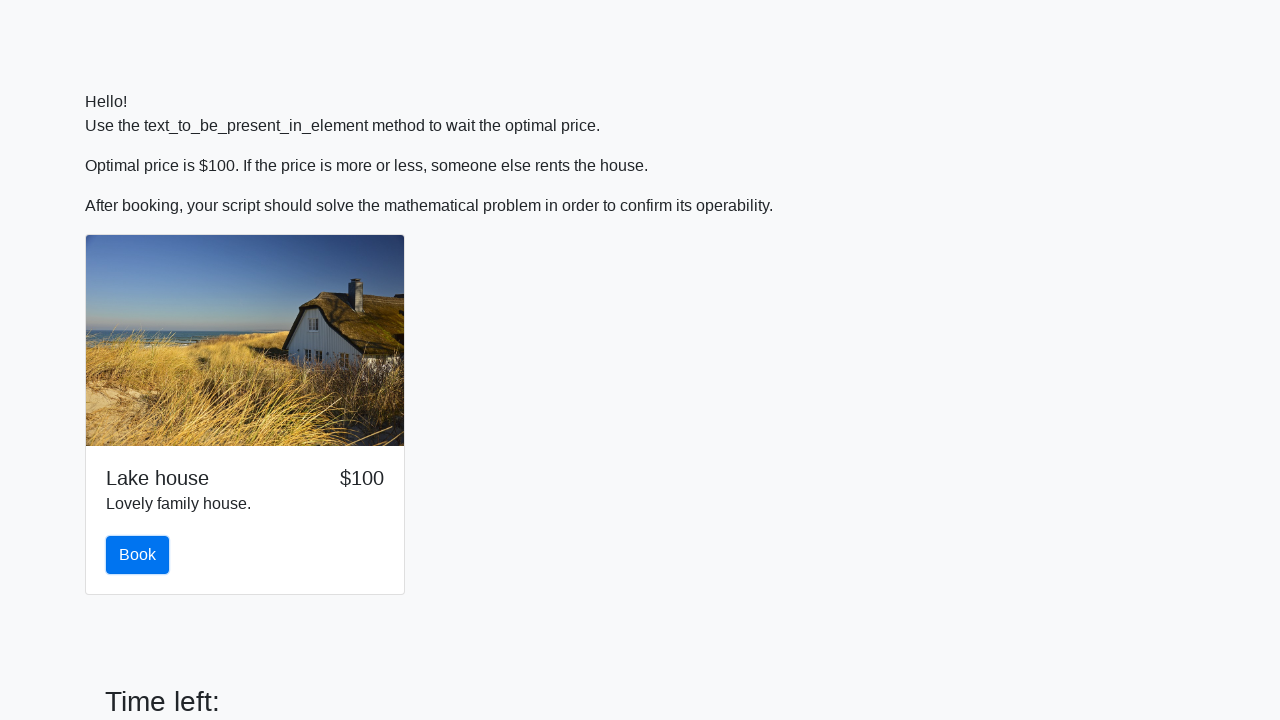

Retrieved input value for calculation: 279
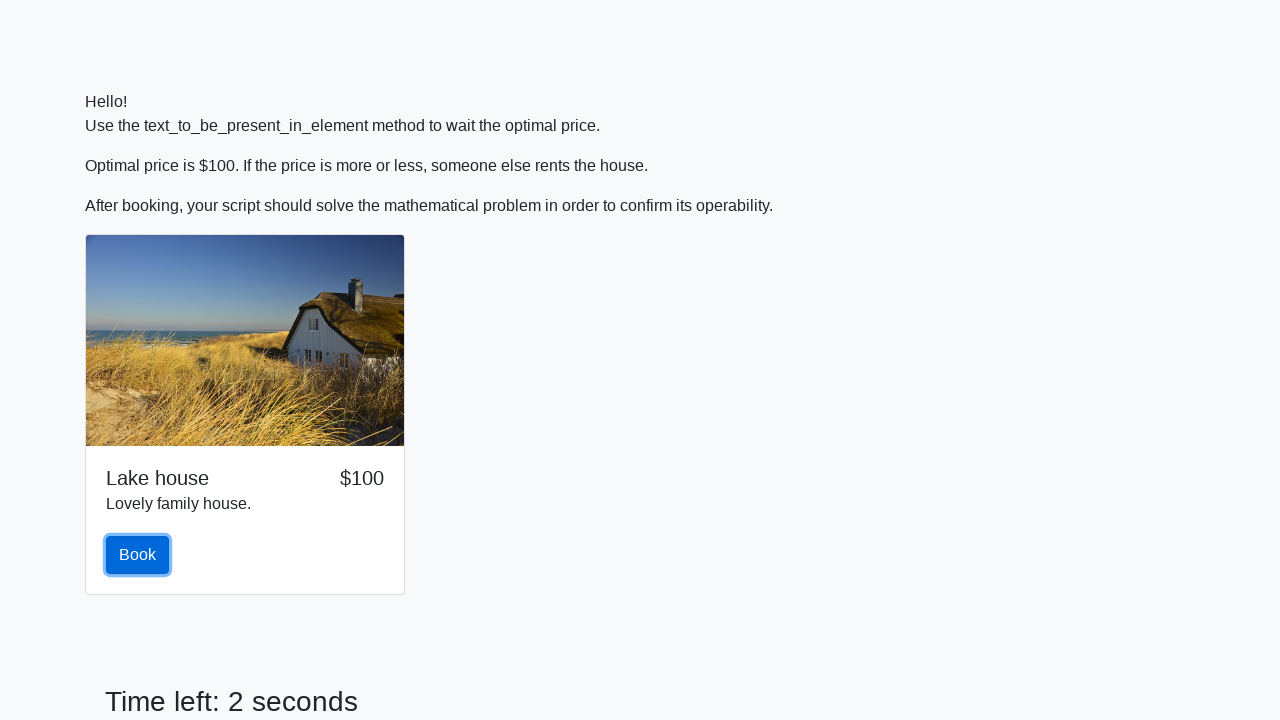

Entered calculated answer: 1.9158917063448007 on #answer
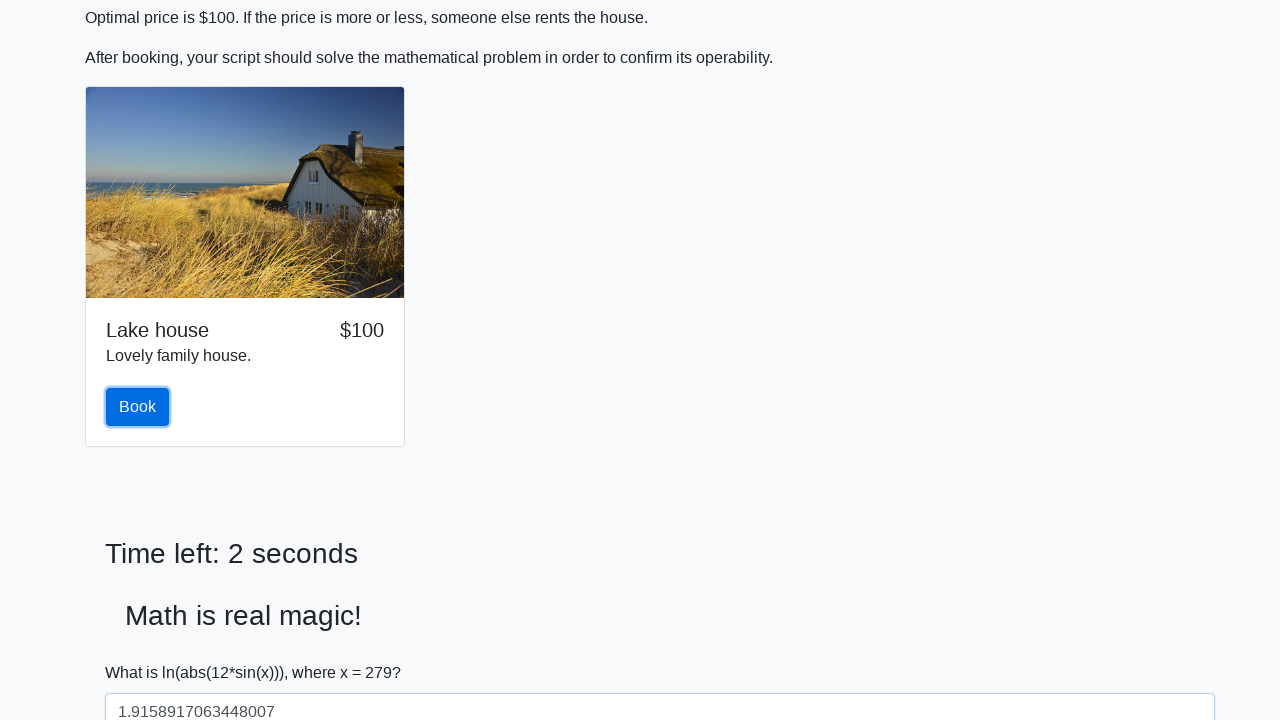

Clicked the solve button to submit the form at (143, 651) on #solve
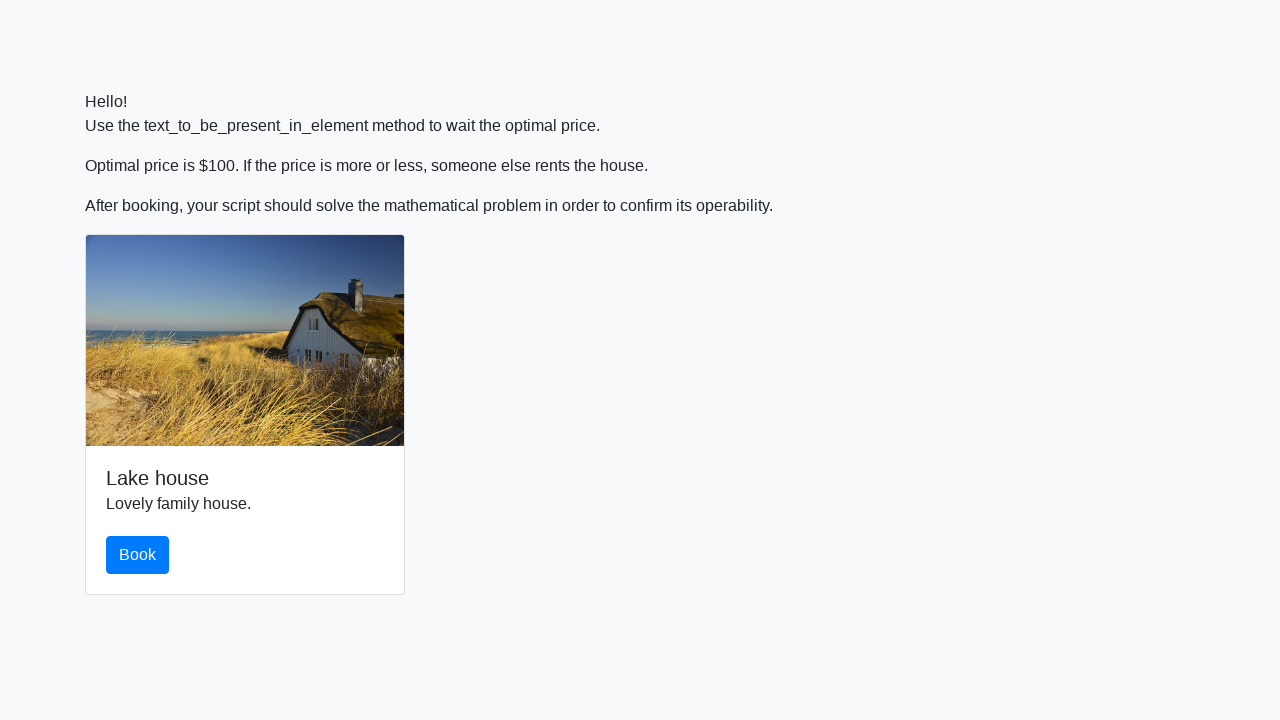

Alert dialog accepted
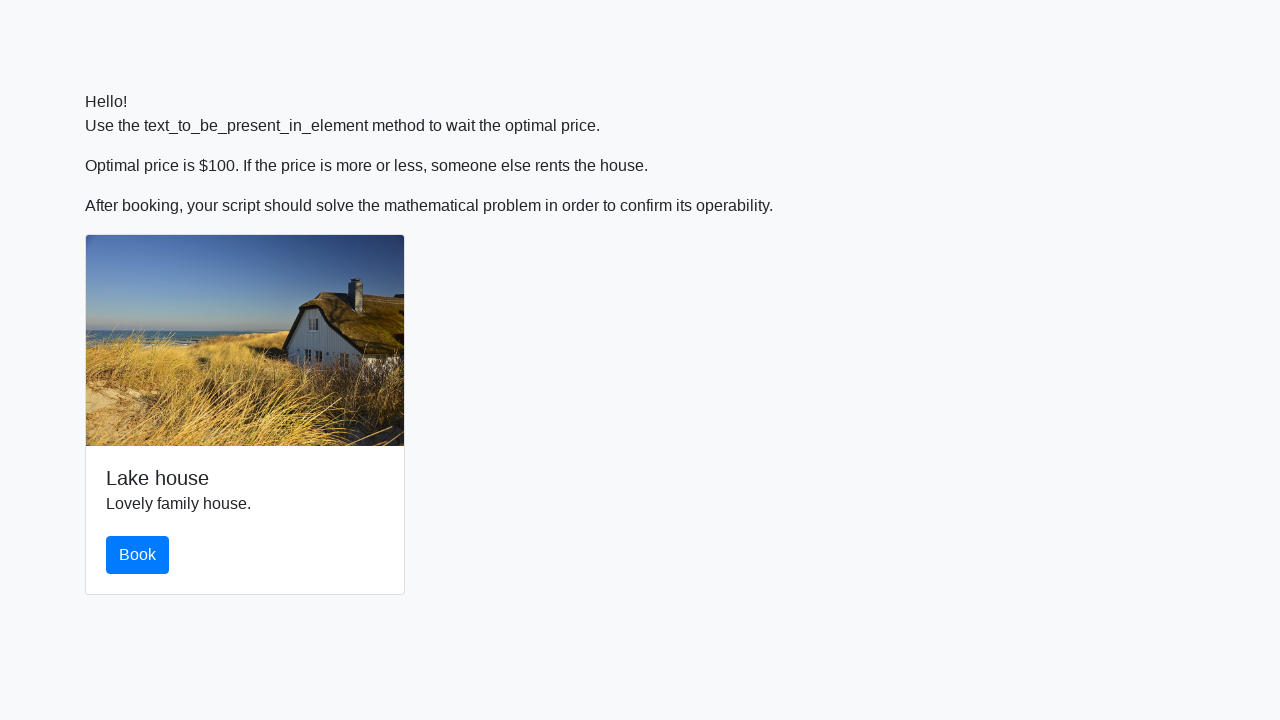

Waited 1 second for page to stabilize
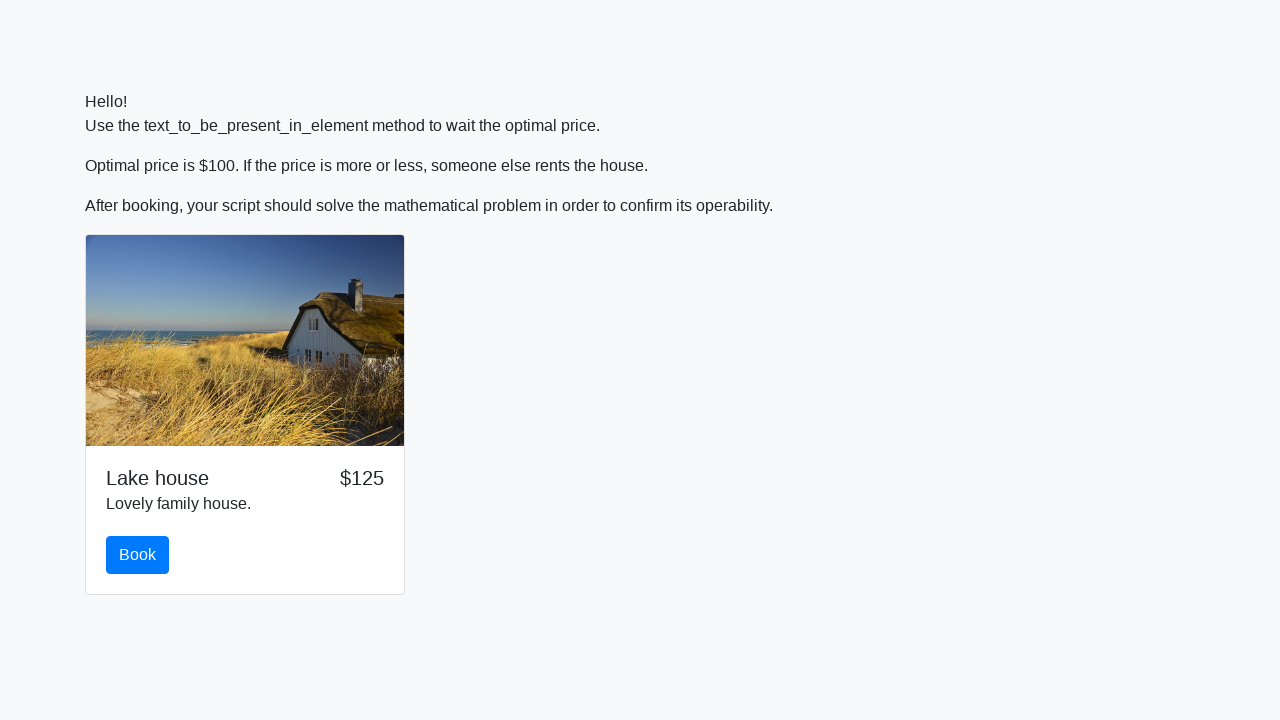

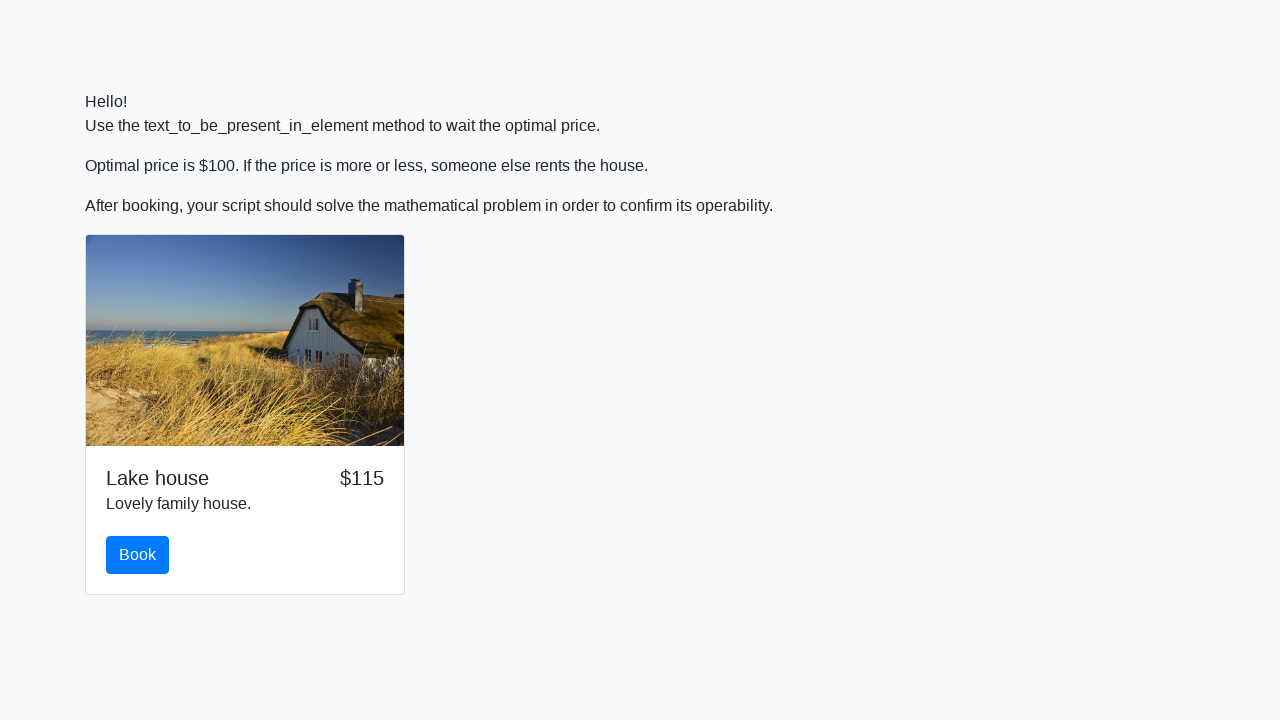